Tests keyboard key press functionality by sending SPACE key to a specific element and LEFT arrow key using Action Builder, then verifying the displayed result text shows the correct key was pressed.

Starting URL: http://the-internet.herokuapp.com/key_presses

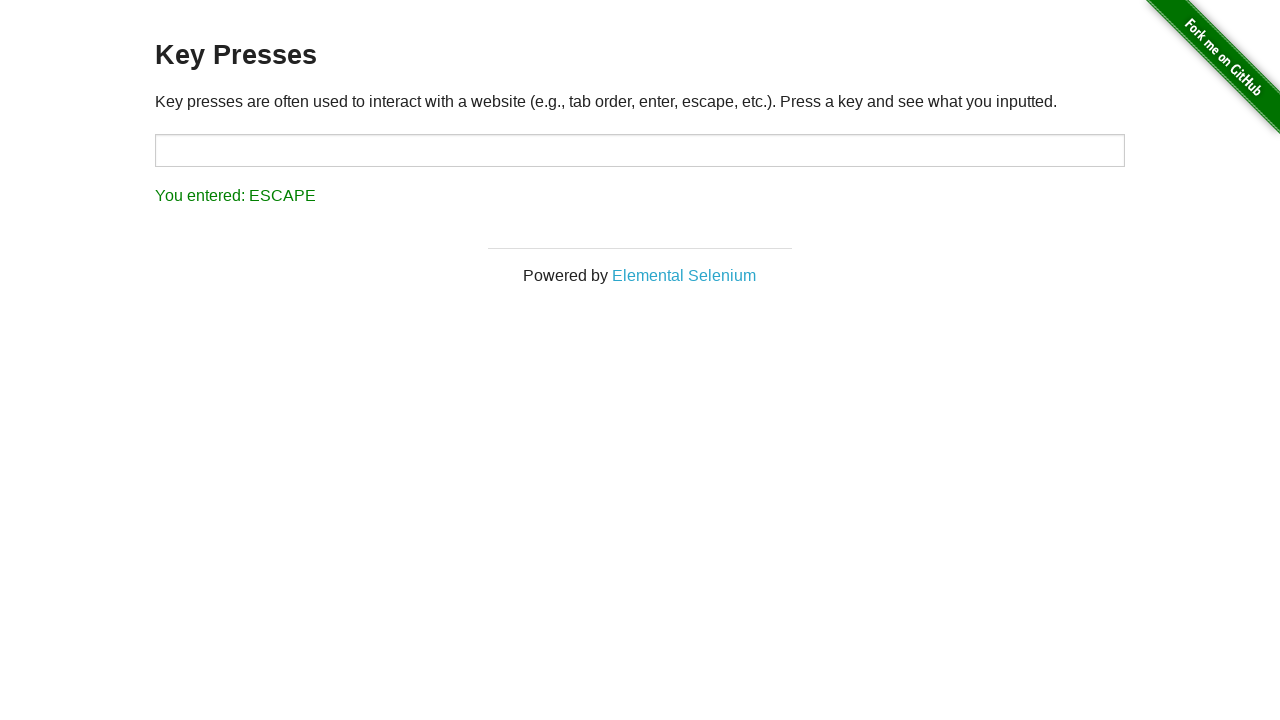

Pressed SPACE key on target element on #target
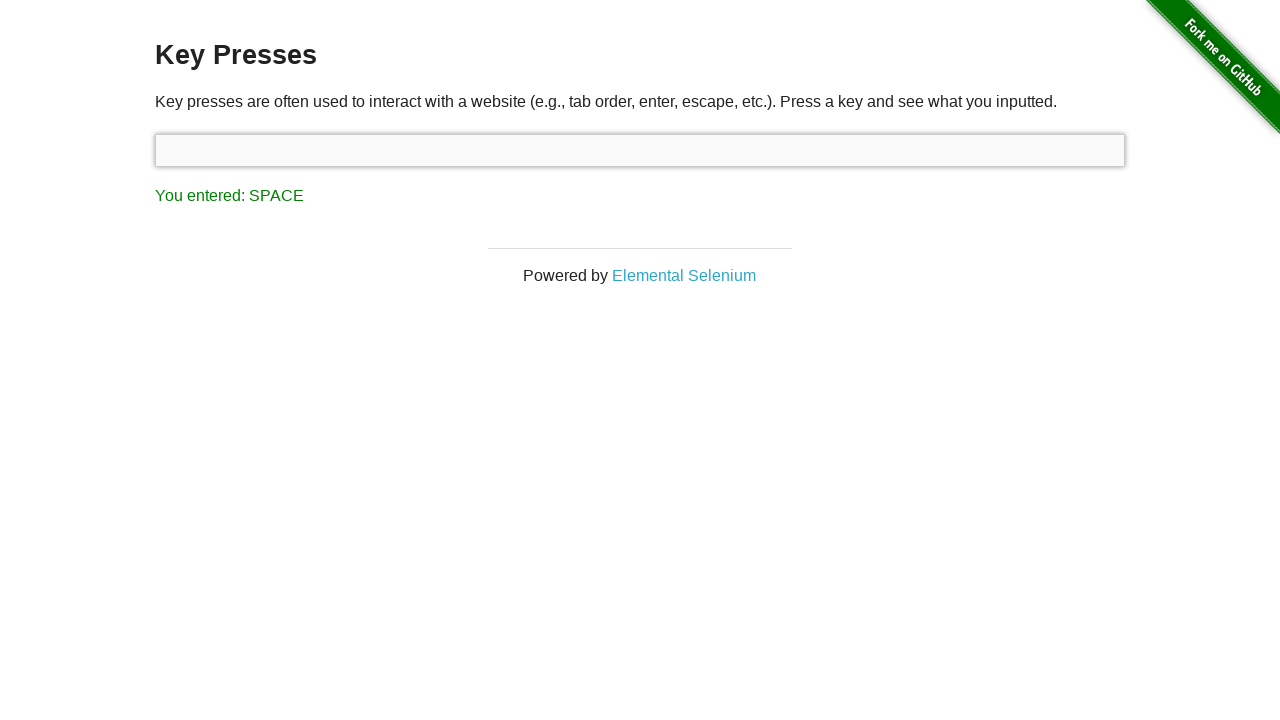

Result element appeared after SPACE key press
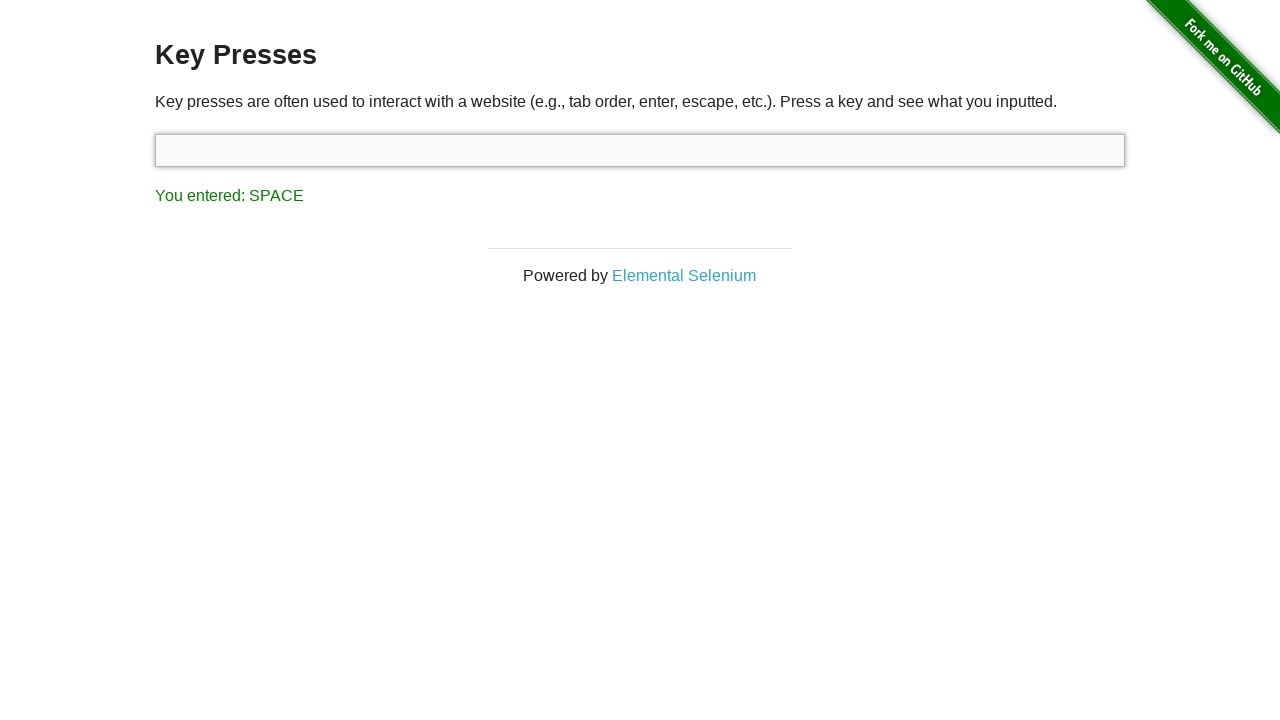

Verified result text shows 'You entered: SPACE'
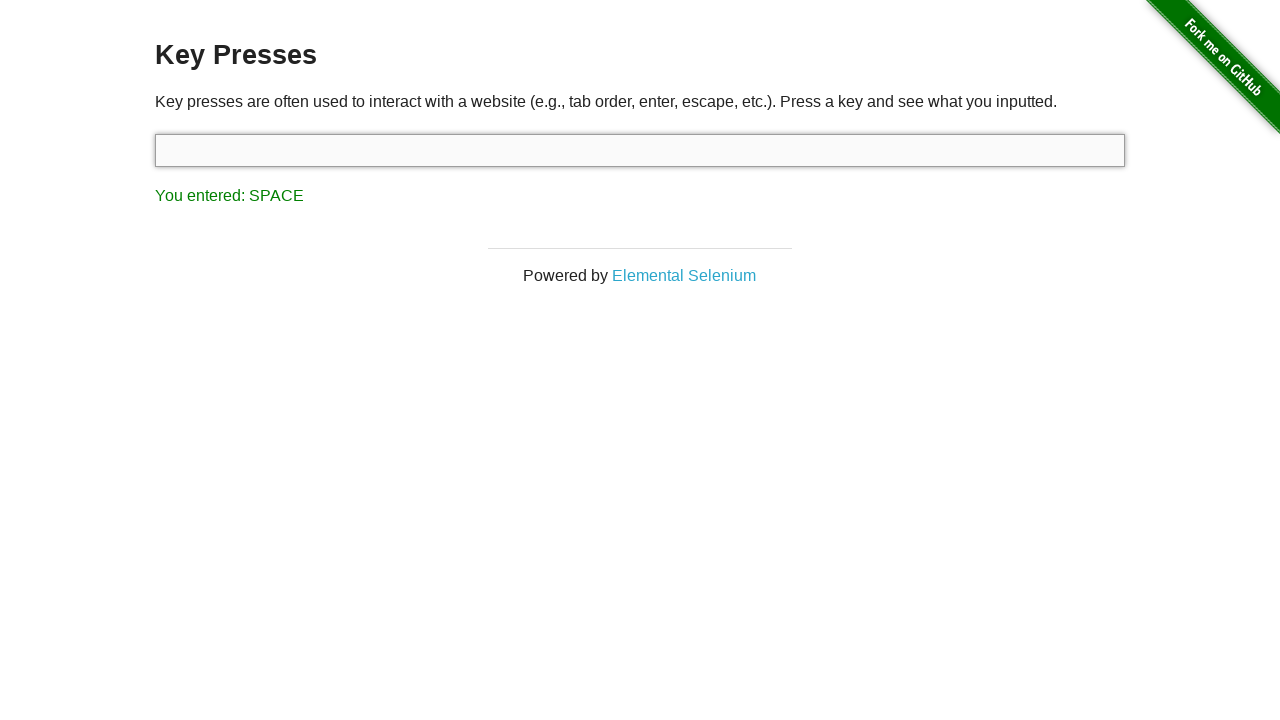

Pressed LEFT arrow key using keyboard
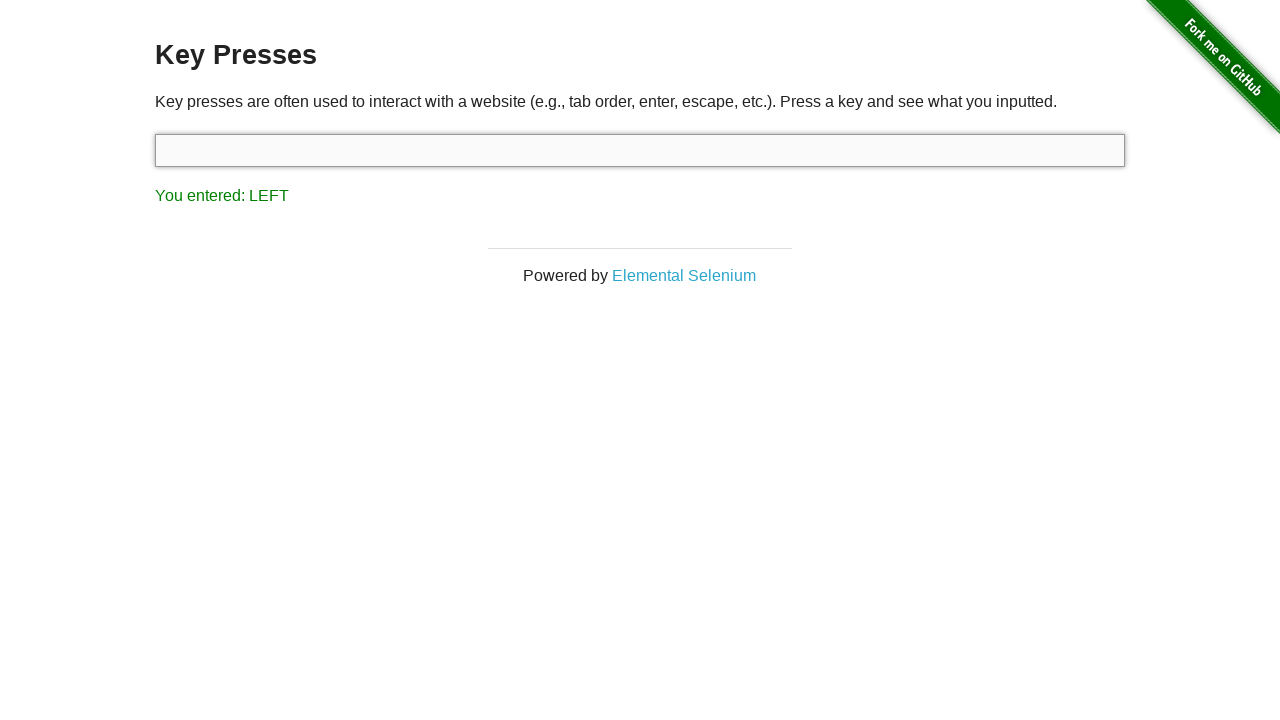

Verified result text shows 'You entered: LEFT'
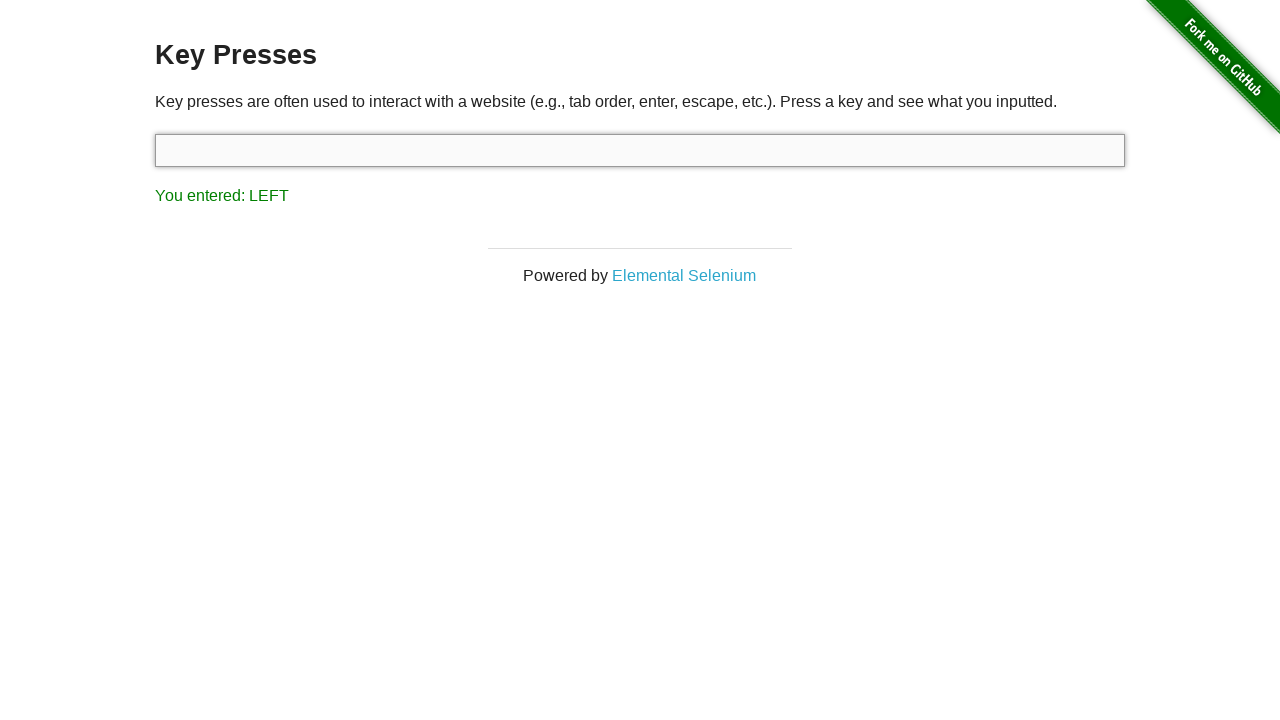

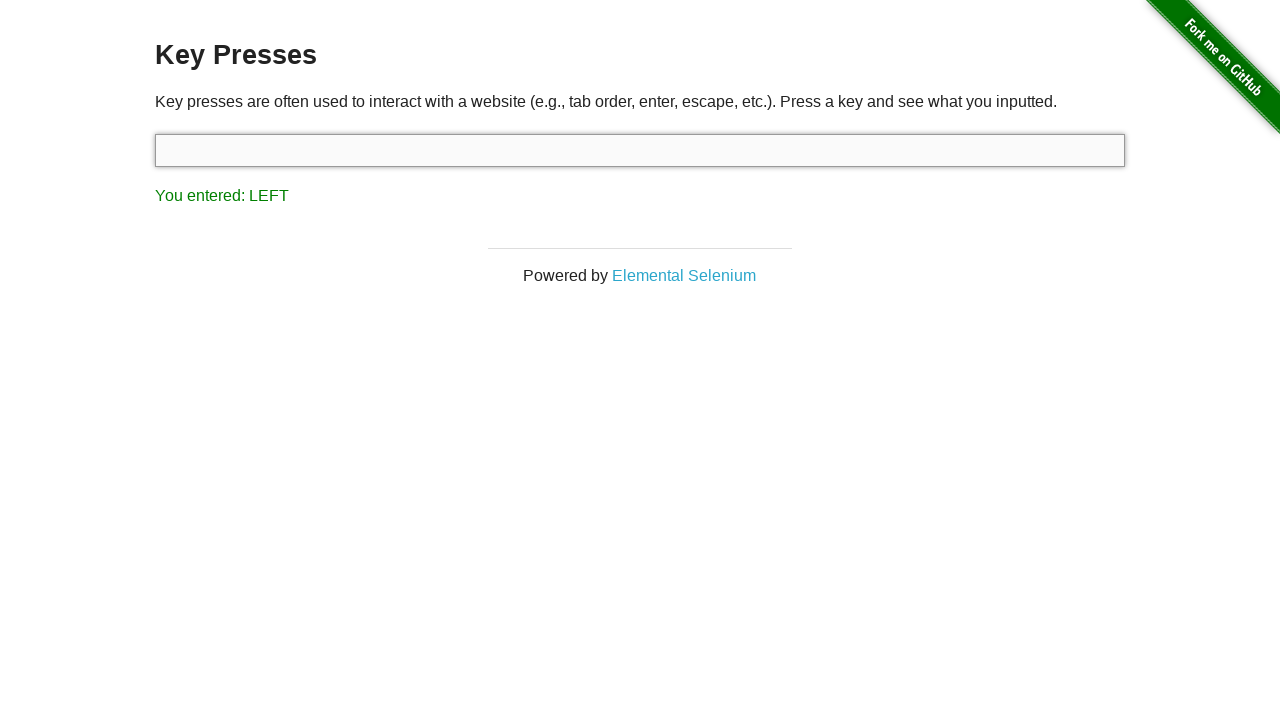